Tests JavaScript alert handling by triggering a prompt alert, entering text into it, and accepting it

Starting URL: https://the-internet.herokuapp.com/javascript_alerts

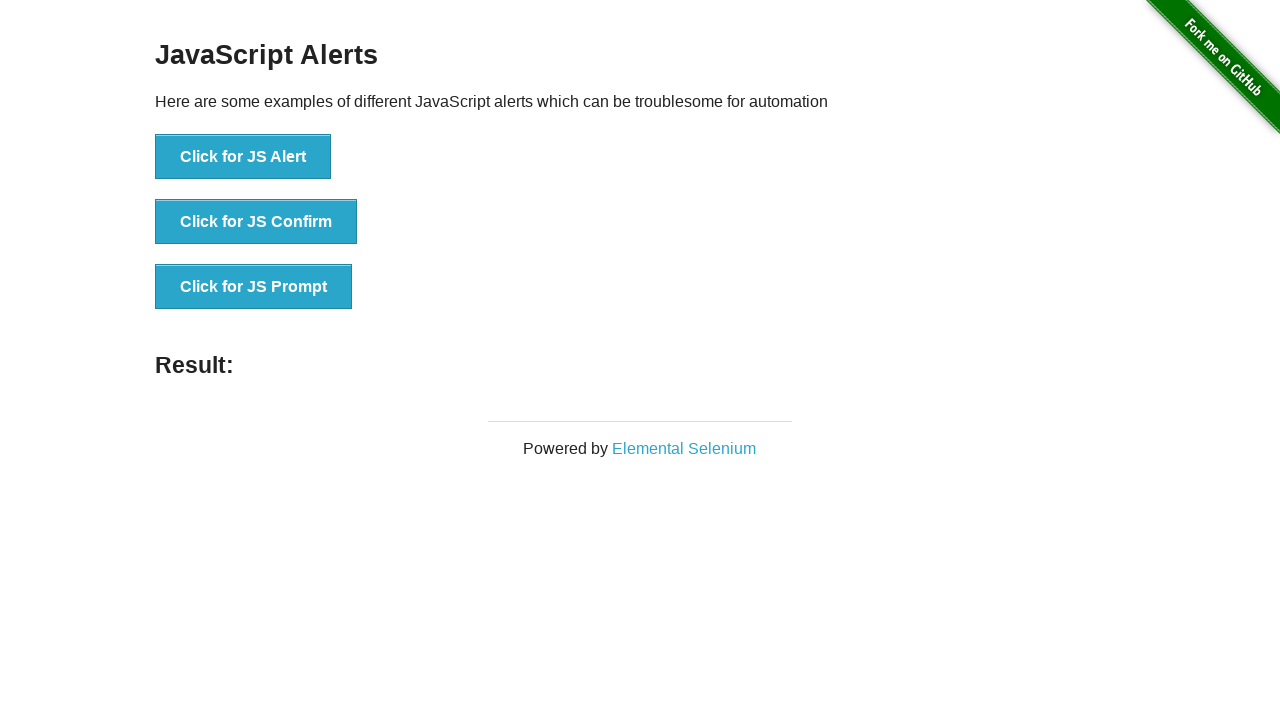

Clicked button to trigger JavaScript prompt alert at (254, 287) on xpath=//button[@onclick='jsPrompt()']
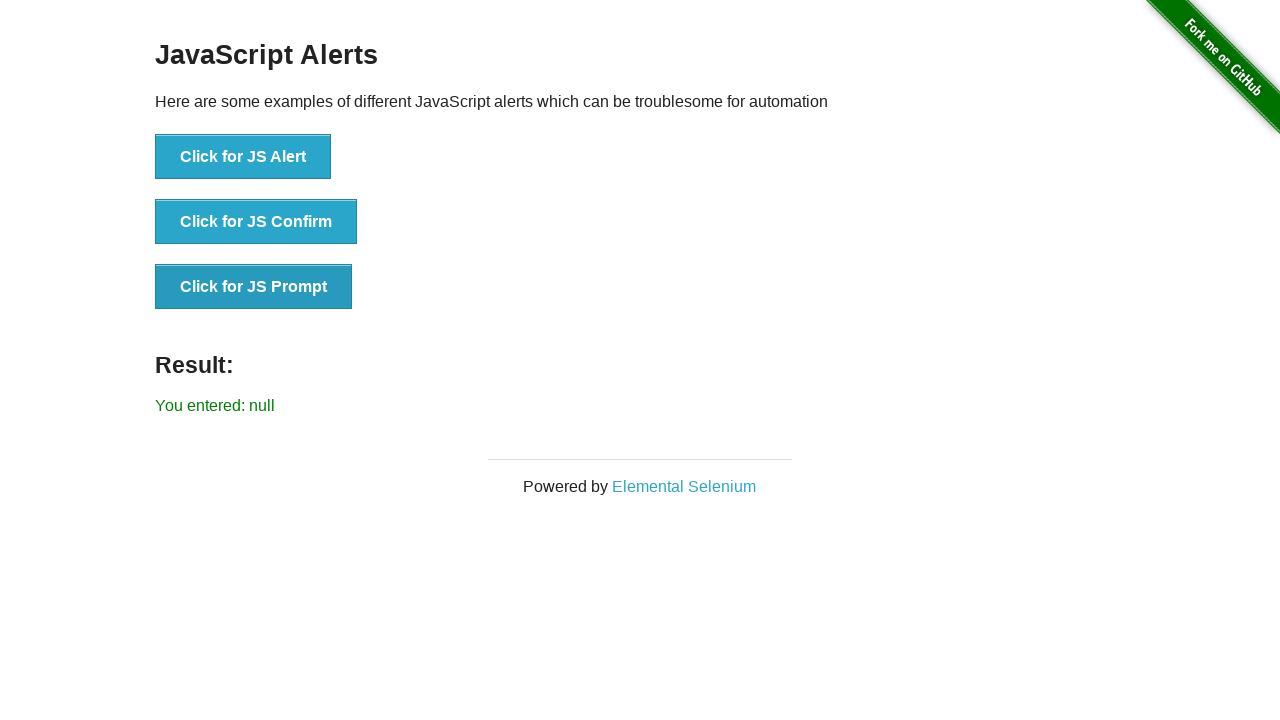

Set up dialog handler to accept prompt with text 'jabir'
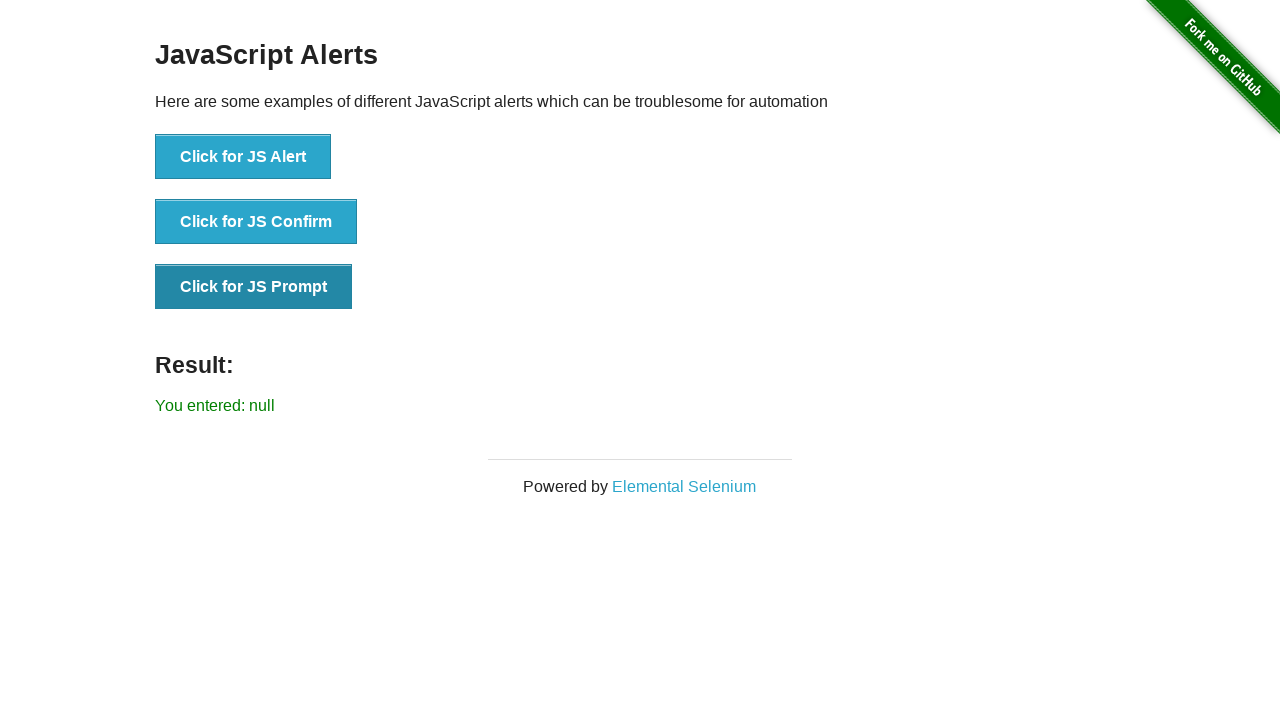

Re-clicked prompt button to trigger dialog and accept it with handler at (254, 287) on xpath=//button[@onclick='jsPrompt()']
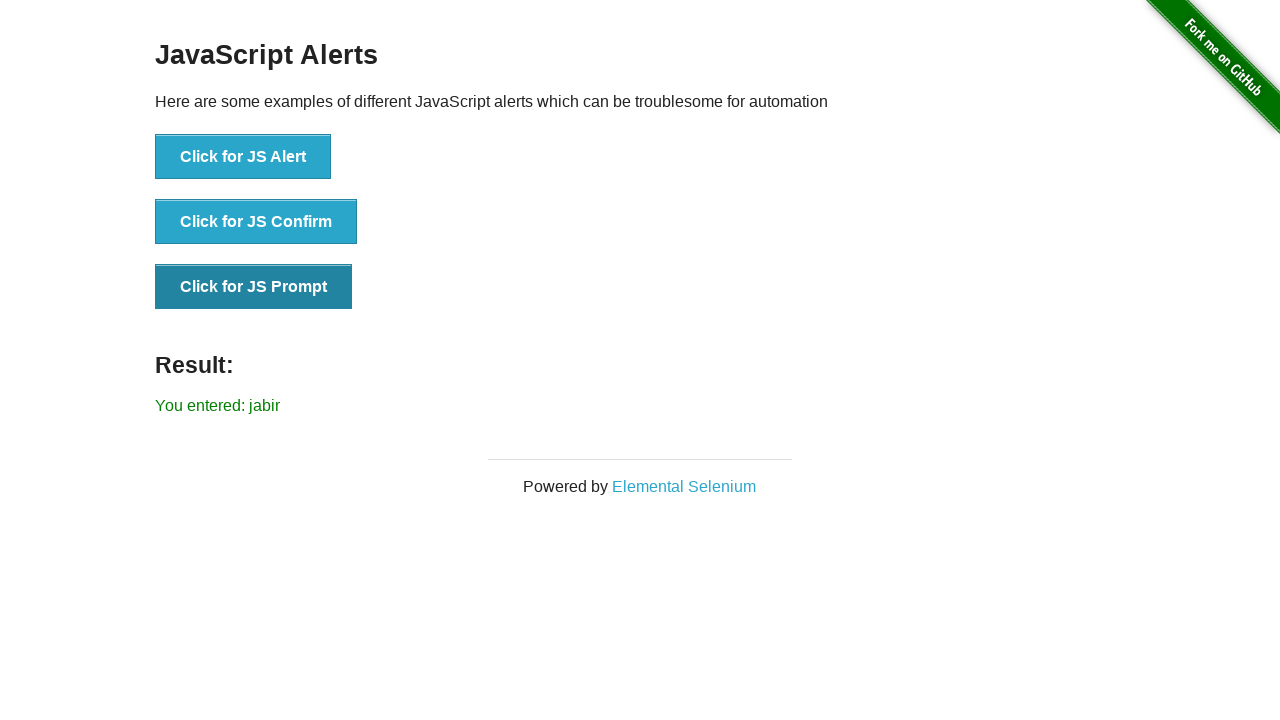

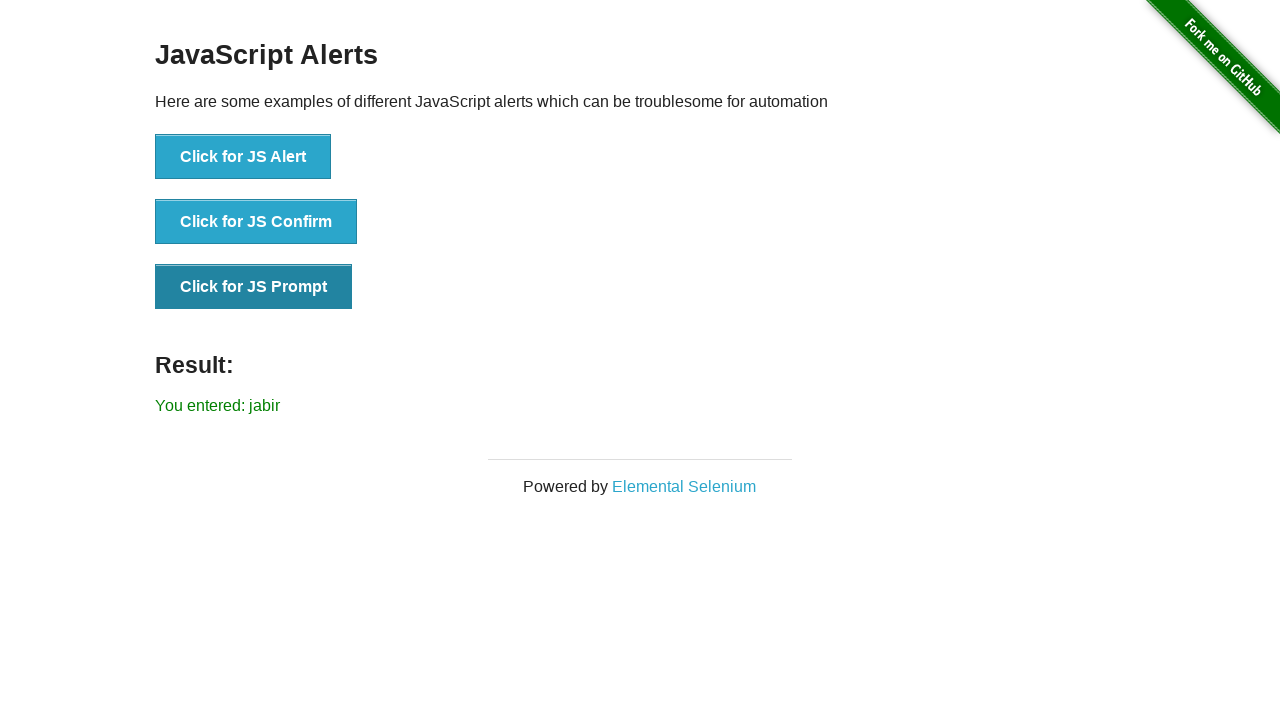